Tests XPath traversal techniques (following-sibling and parent) by locating buttons in the header using different XPath strategies and verifying their text content.

Starting URL: https://rahulshettyacademy.com/AutomationPractice/

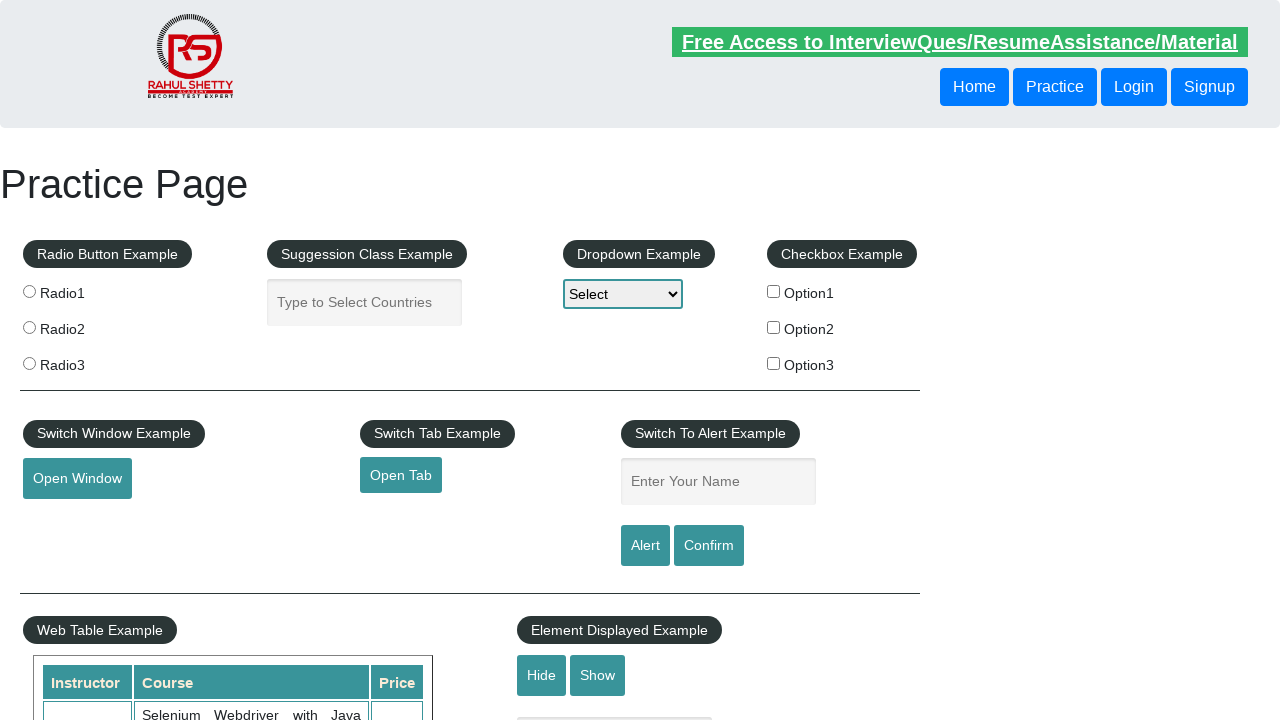

Located button using following-sibling XPath traversal and retrieved text content
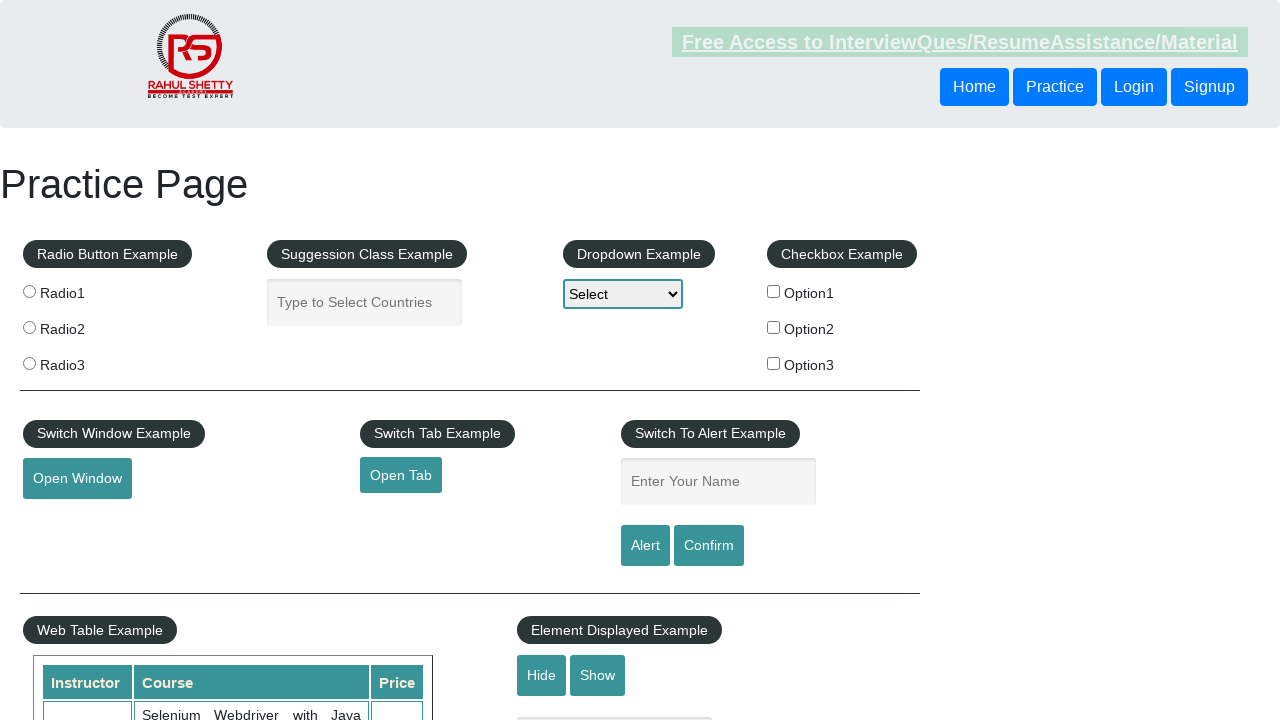

Printed following-sibling button text
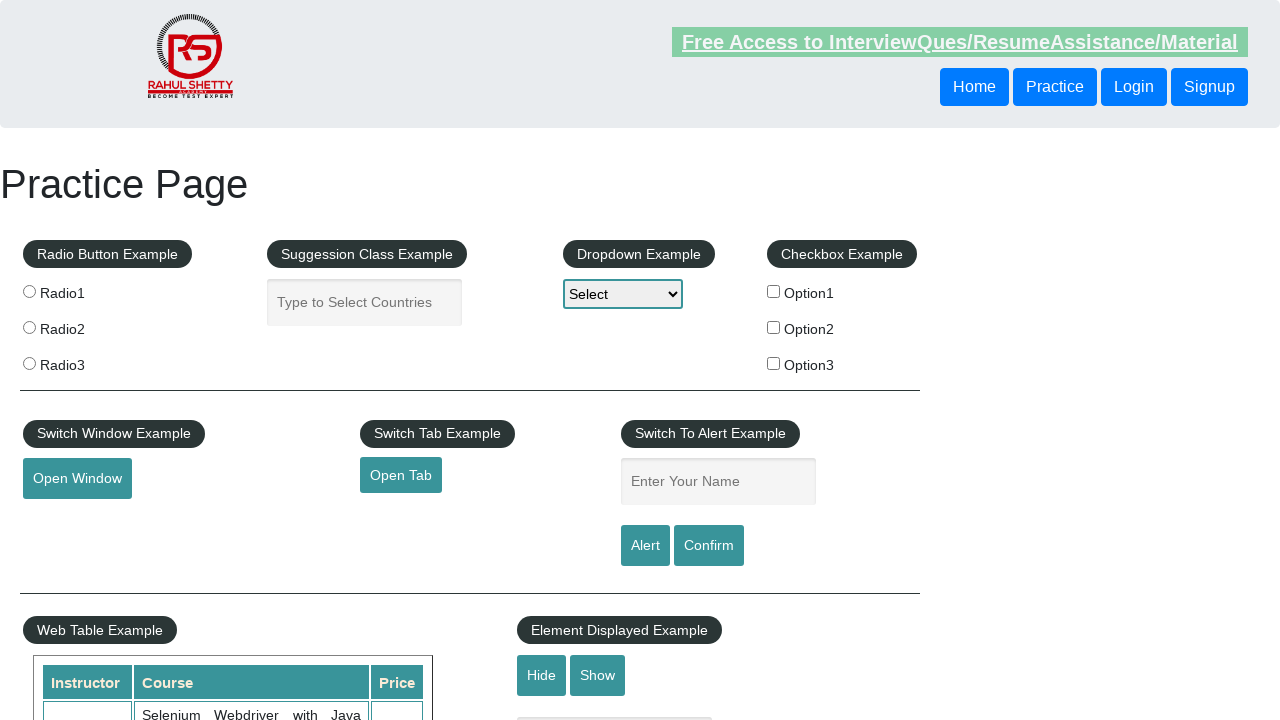

Located button using parent XPath traversal and retrieved text content
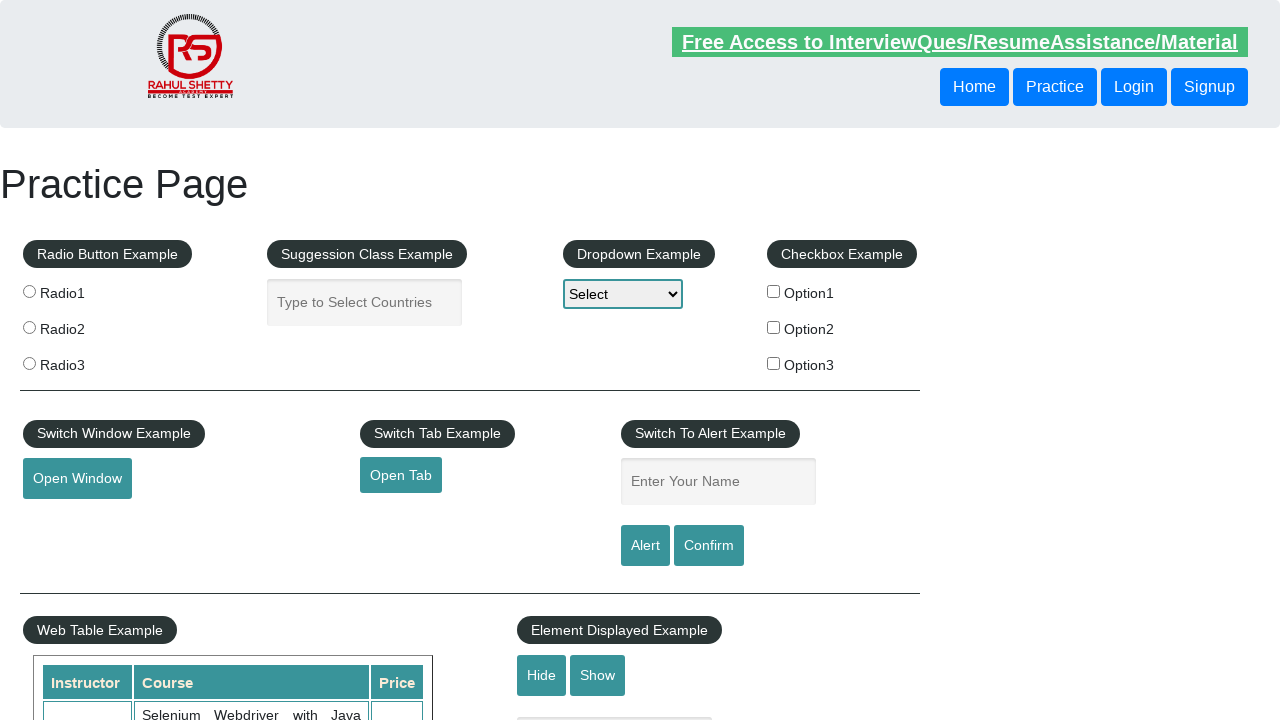

Printed parent traversal button text
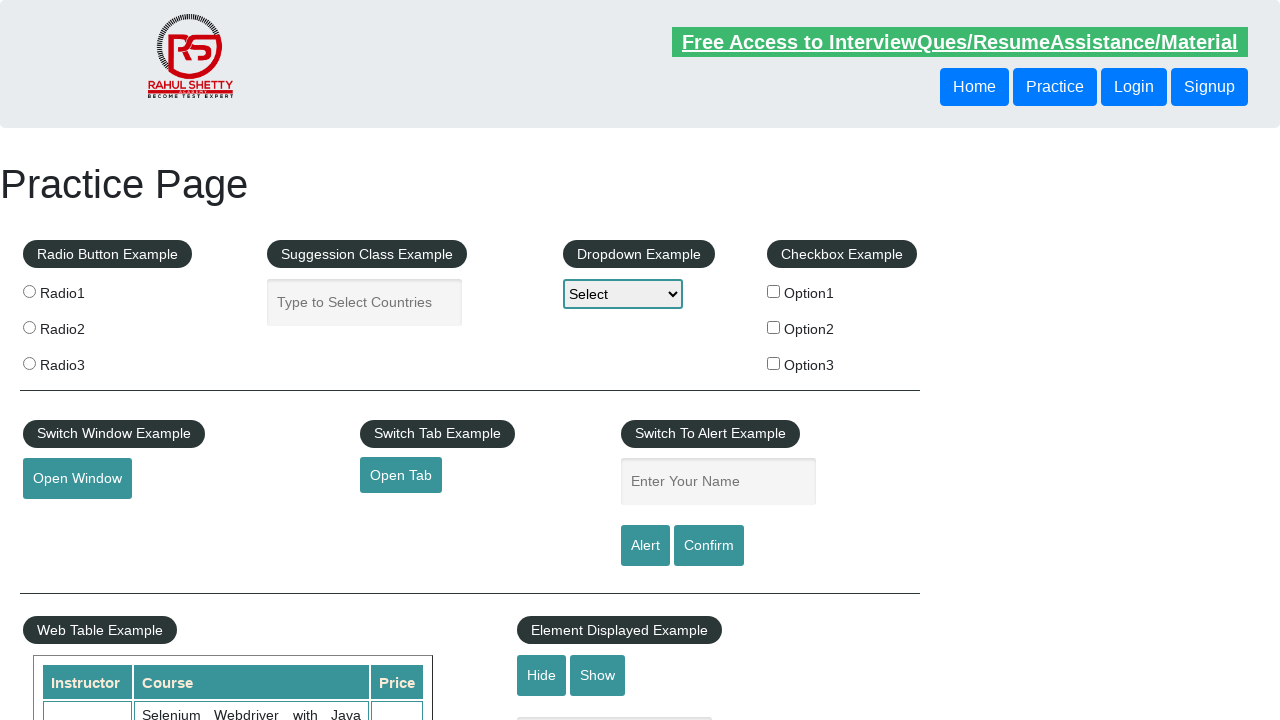

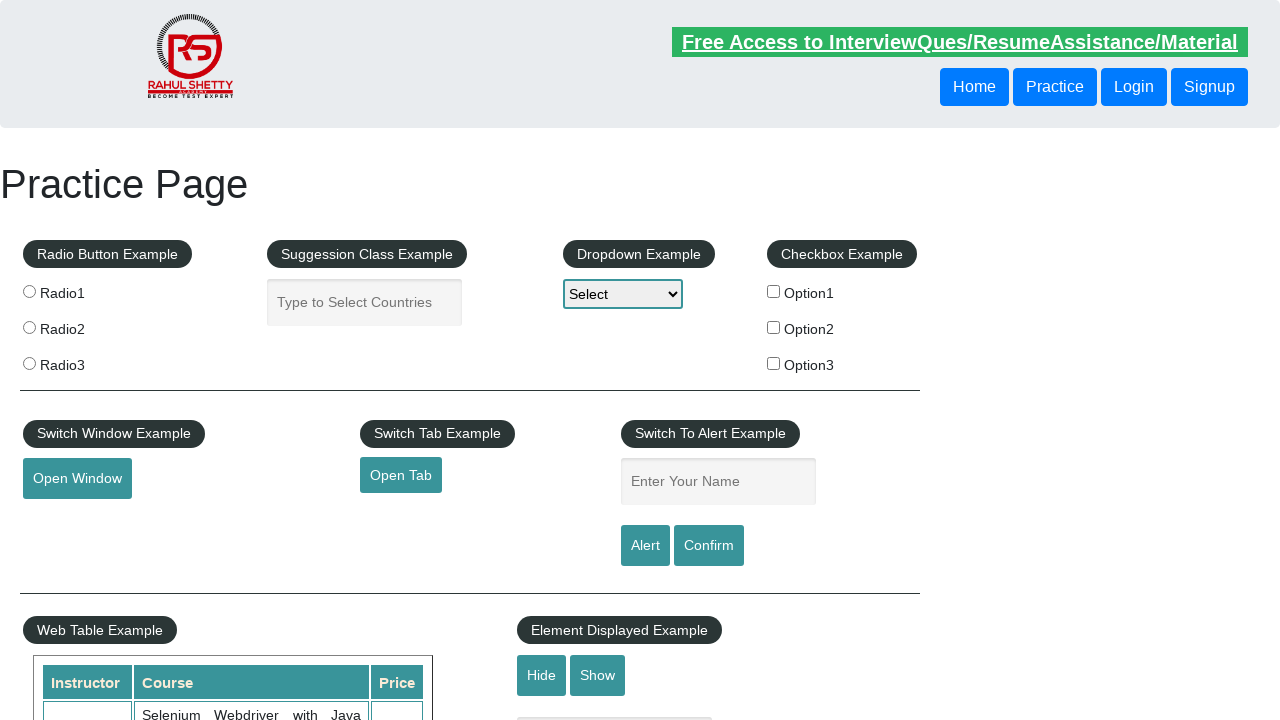